Tests the Add/Remove Elements page by clicking the "Add Element" button five times, which creates five "Delete" buttons, then verifies the buttons were created

Starting URL: http://the-internet.herokuapp.com/add_remove_elements/

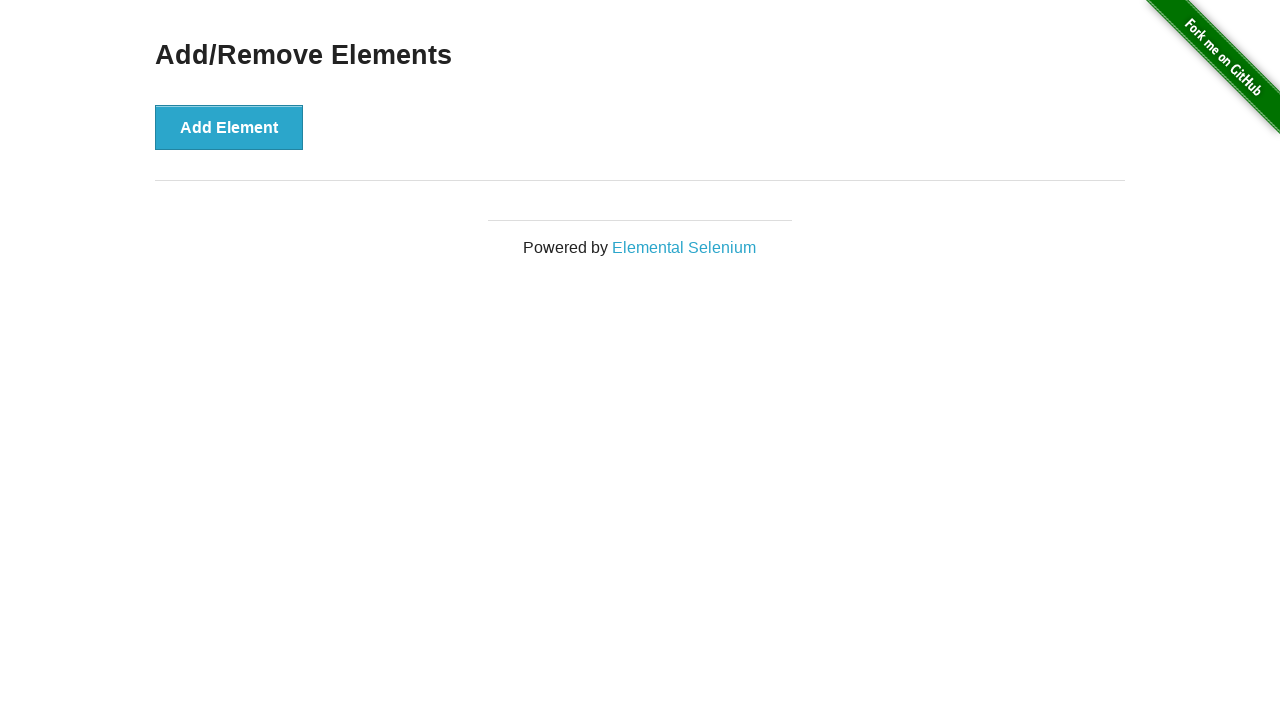

Clicked 'Add Element' button at (229, 127) on button
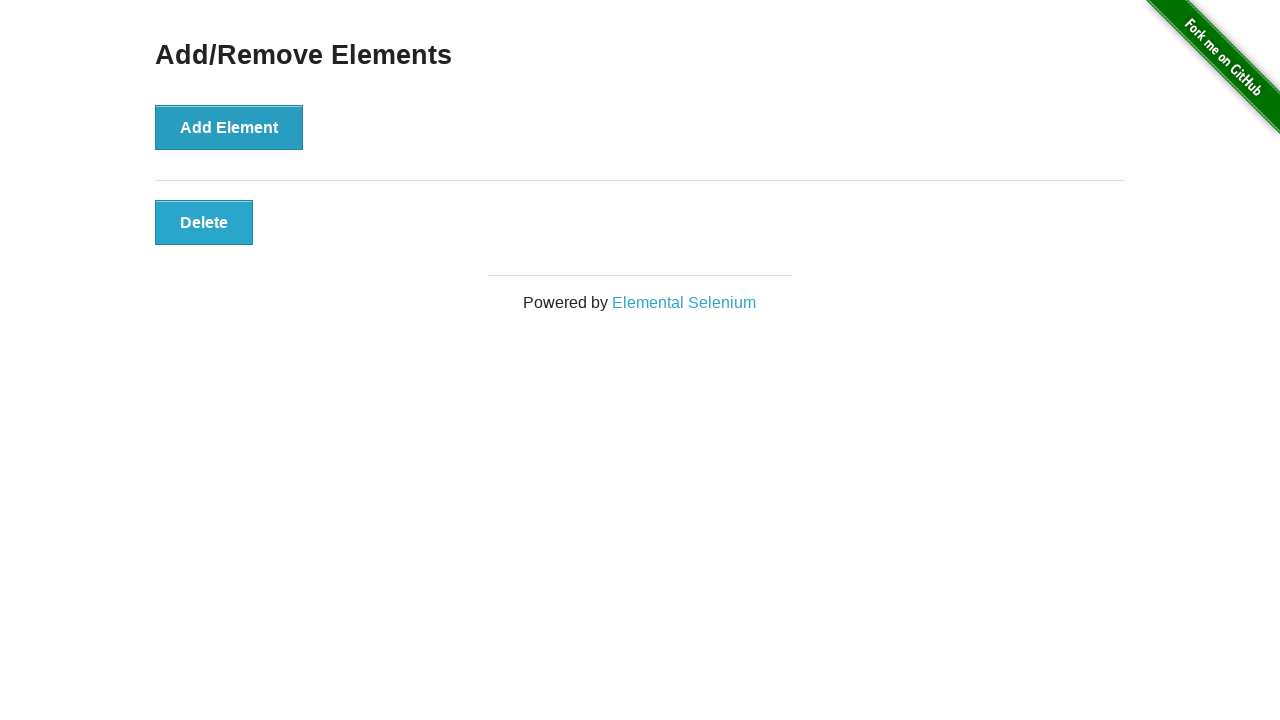

Clicked 'Add Element' button at (229, 127) on button
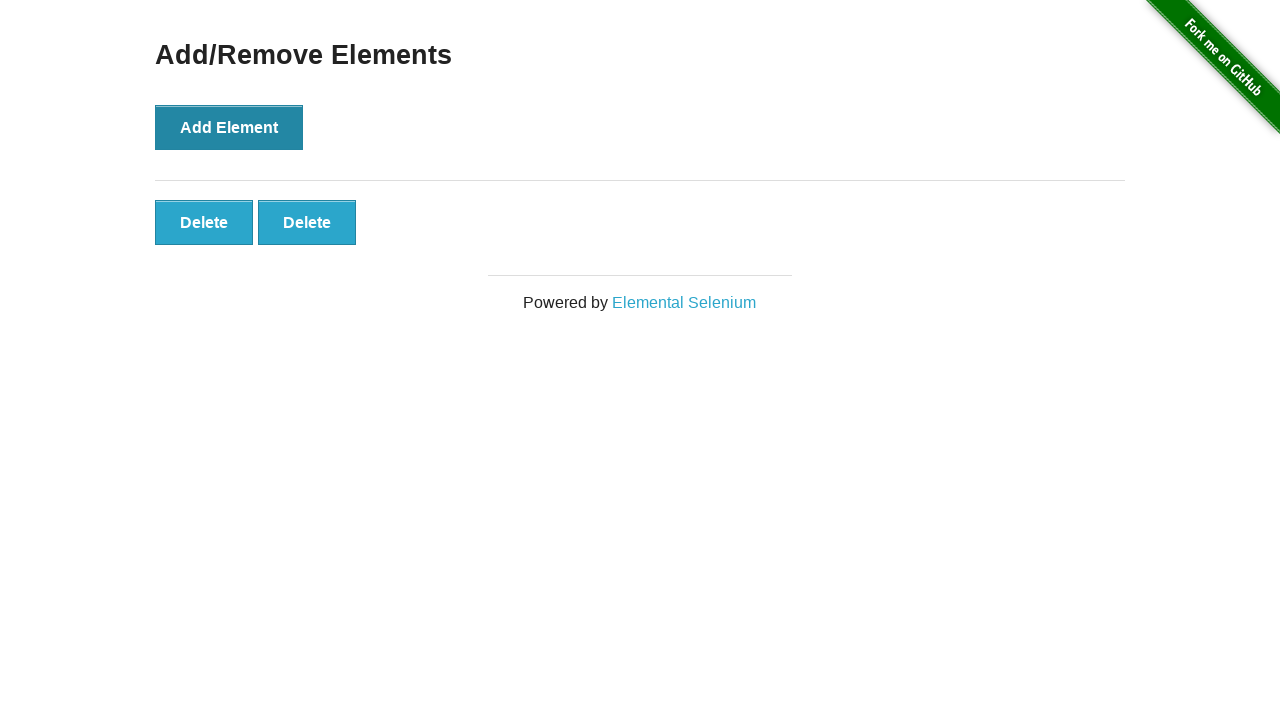

Clicked 'Add Element' button at (229, 127) on button
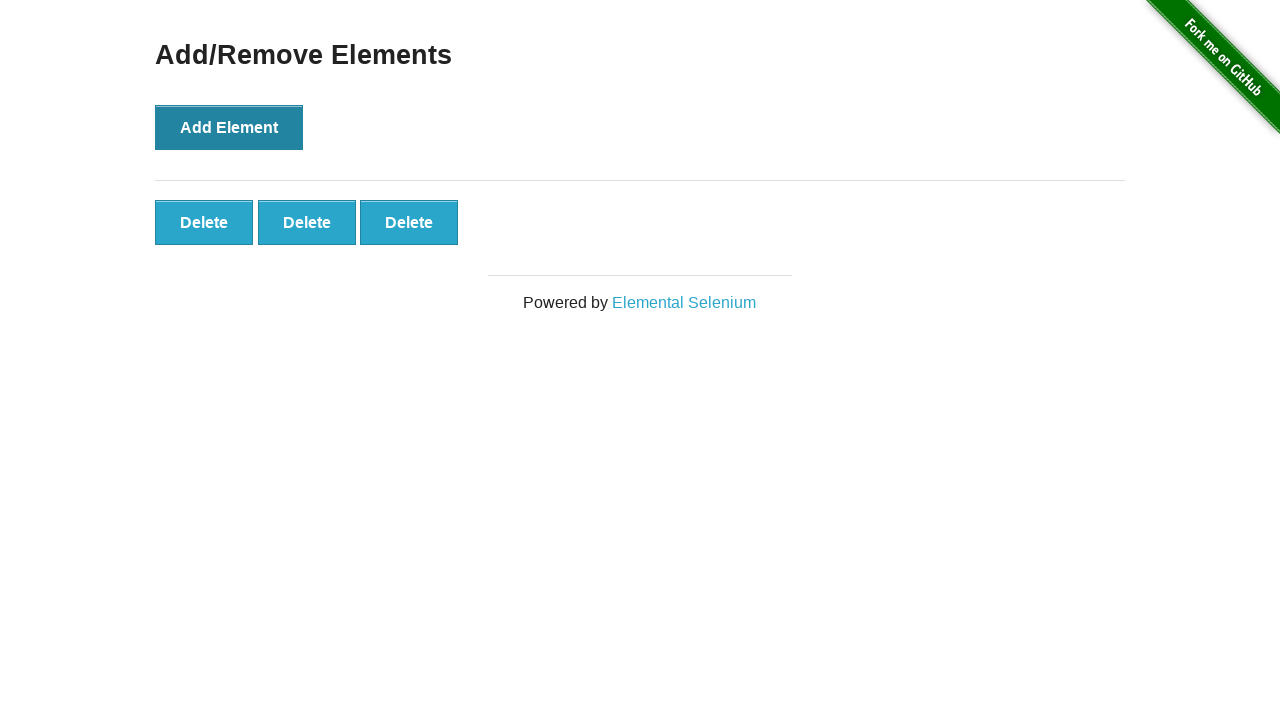

Clicked 'Add Element' button at (229, 127) on button
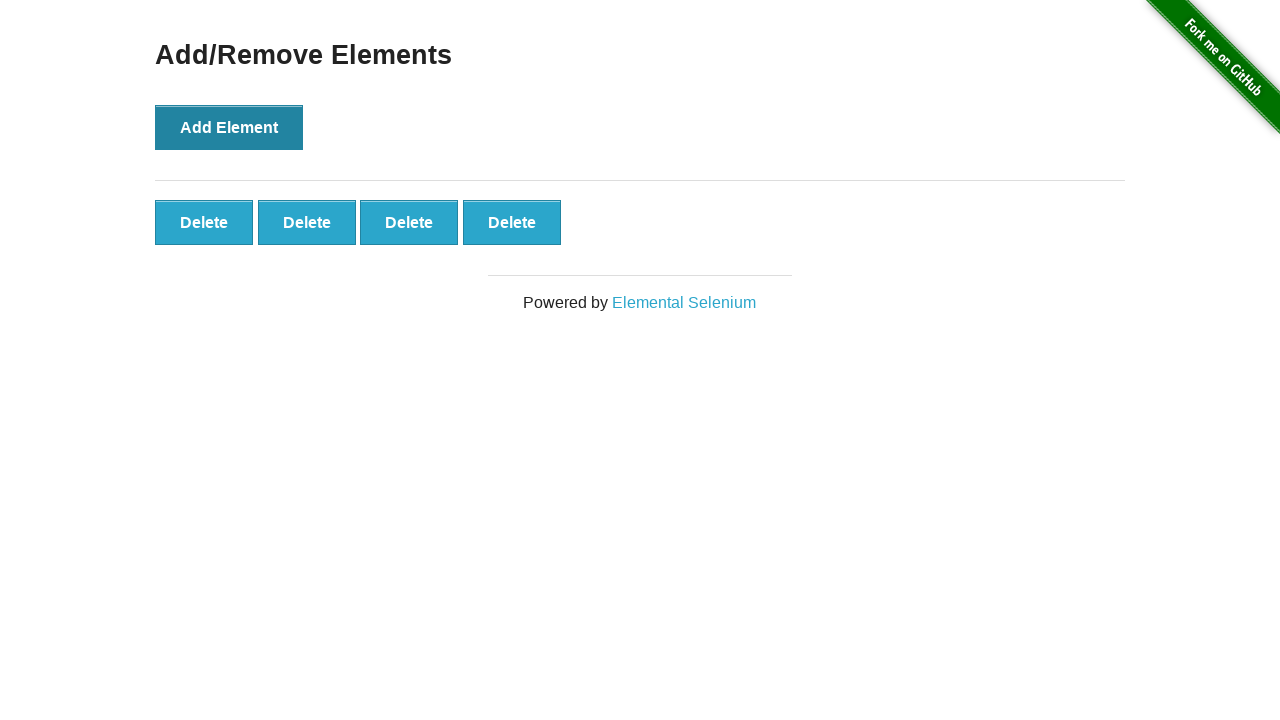

Clicked 'Add Element' button at (229, 127) on button
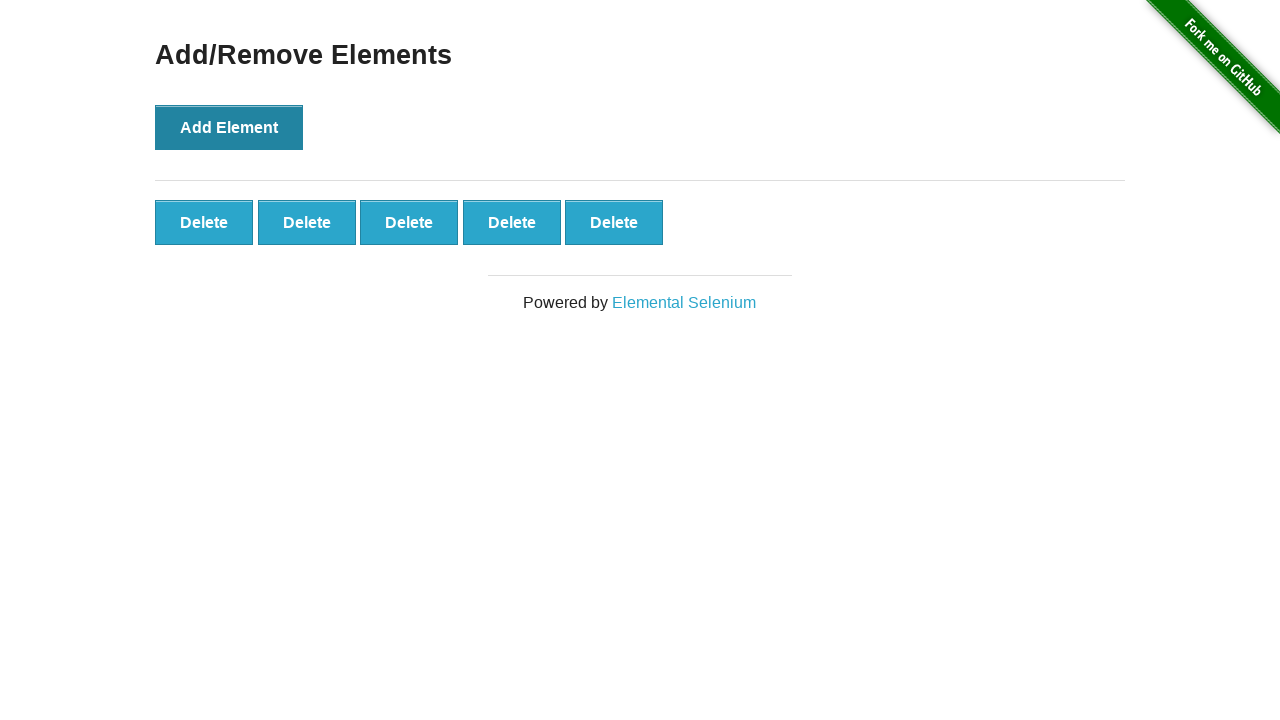

Waited for Delete buttons to appear
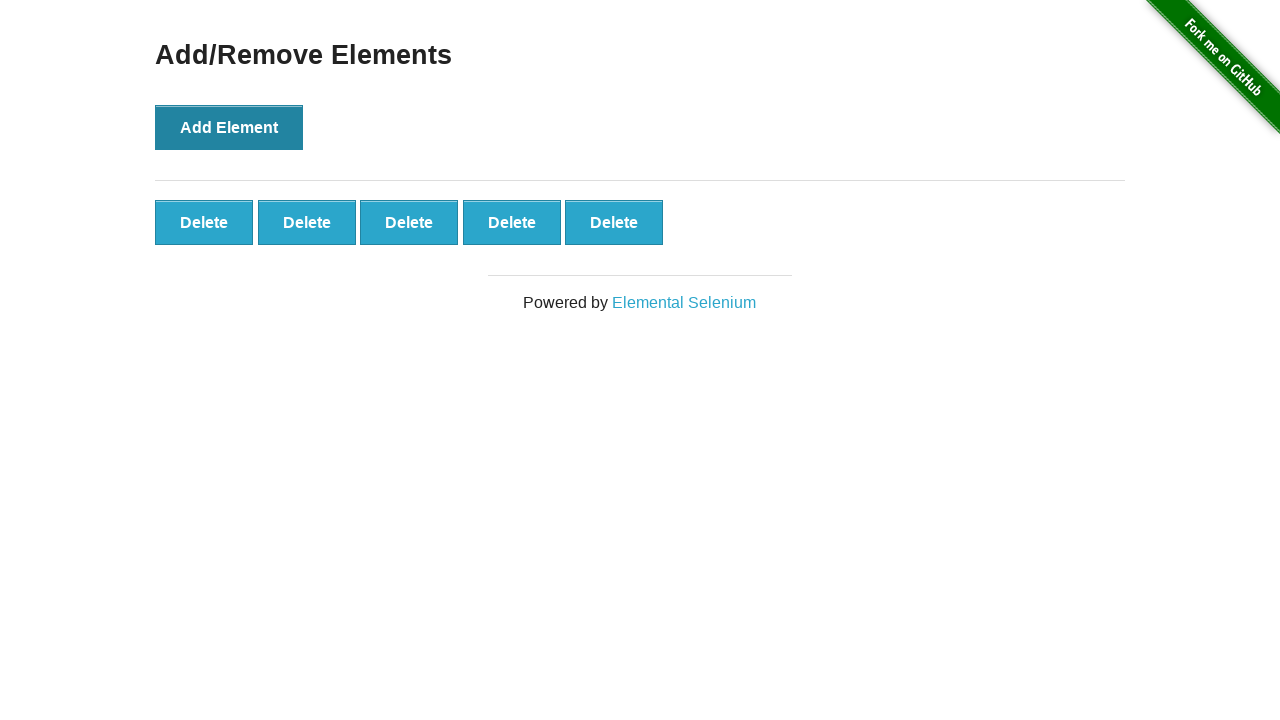

Verified that 5 Delete buttons were created
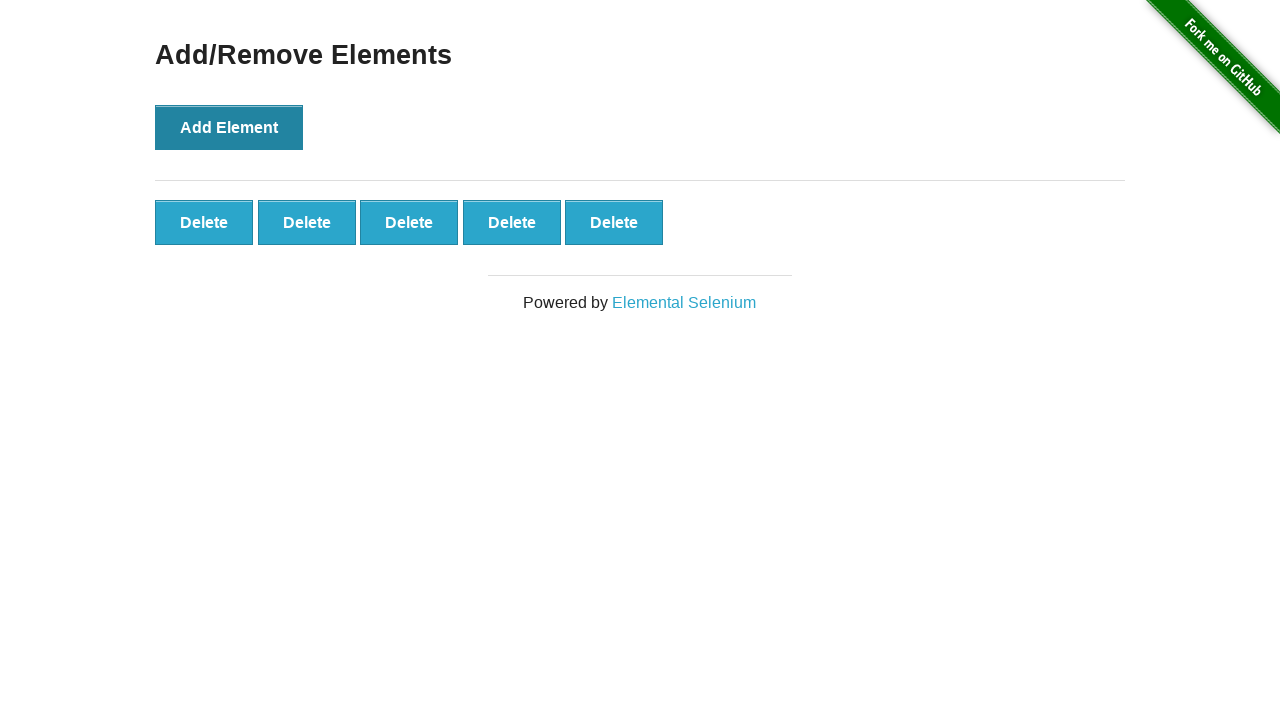

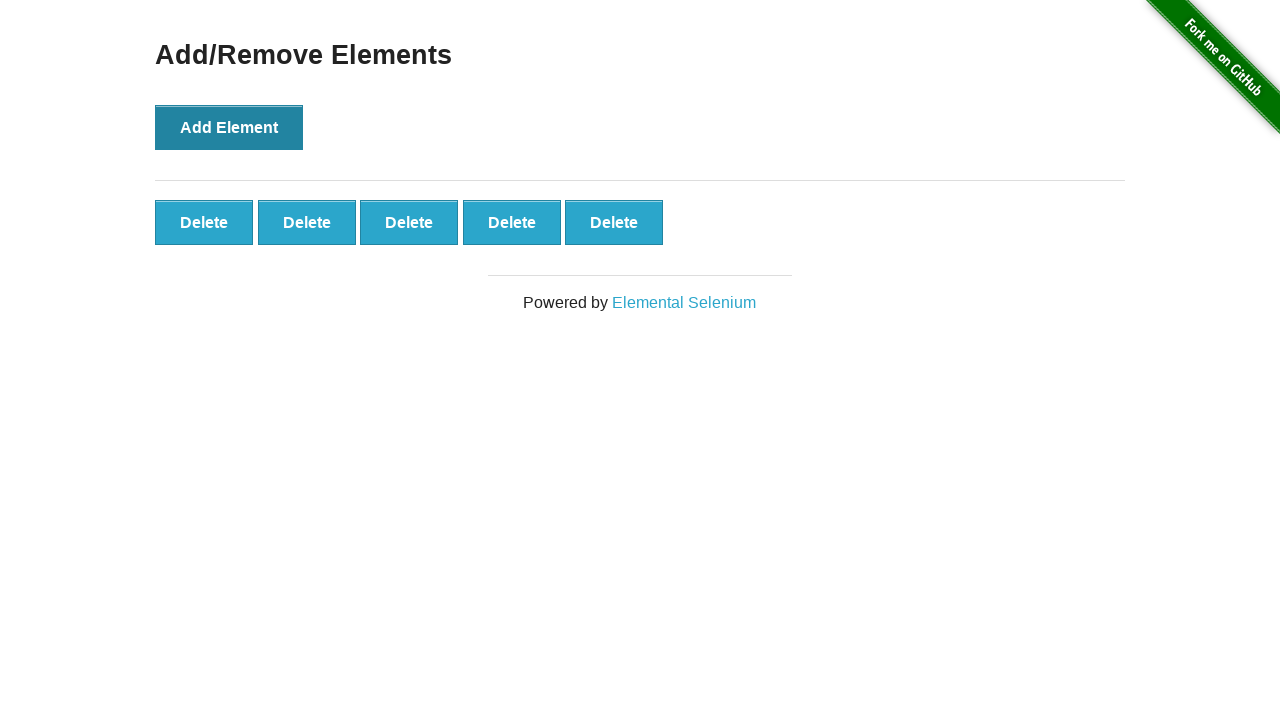